Tests AJIO website's bag search and filtering functionality by searching for bags, applying gender and category filters, and verifying results are displayed

Starting URL: https://www.ajio.com/

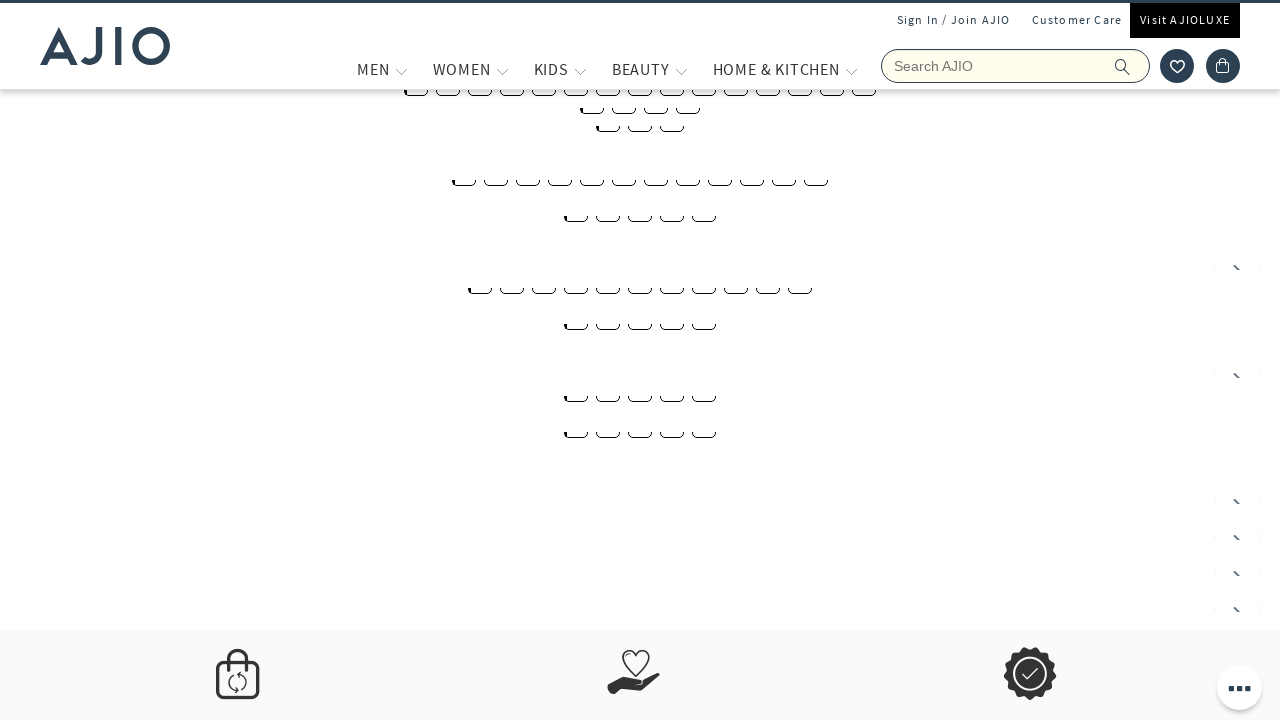

Filled search field with 'bags' on input[placeholder='Search AJIO']
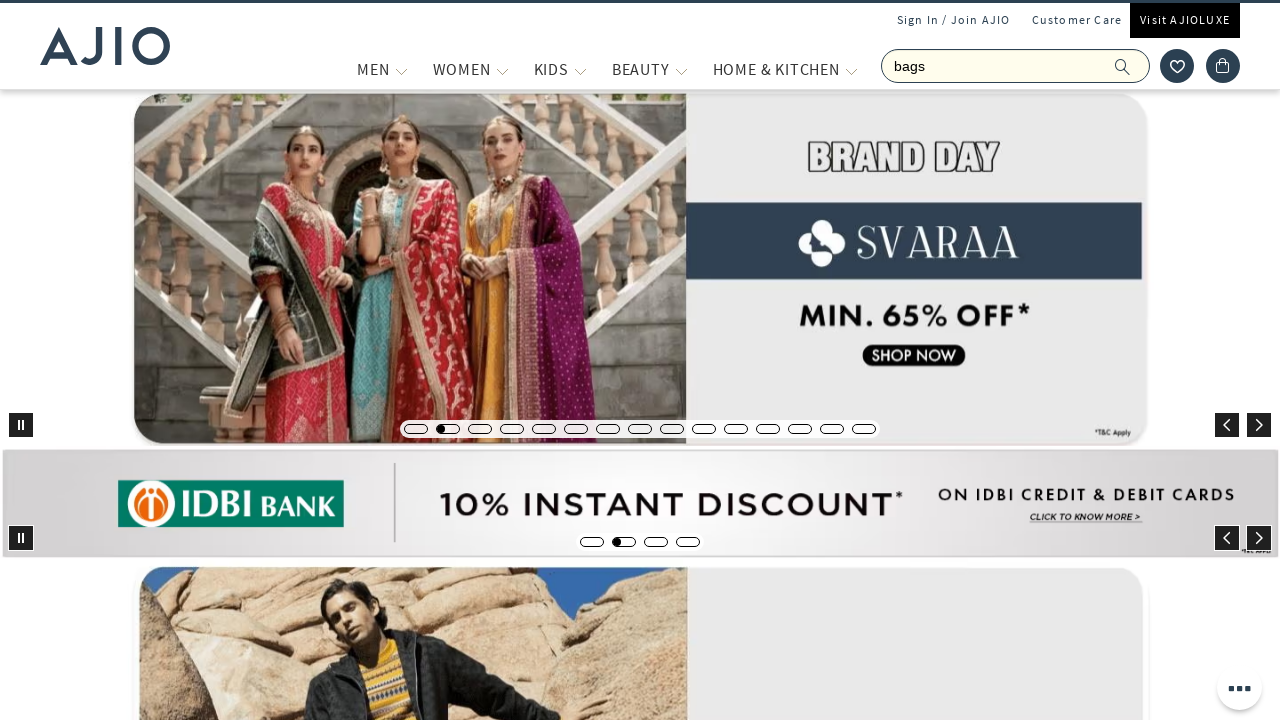

Pressed Enter to search for bags on input[placeholder='Search AJIO']
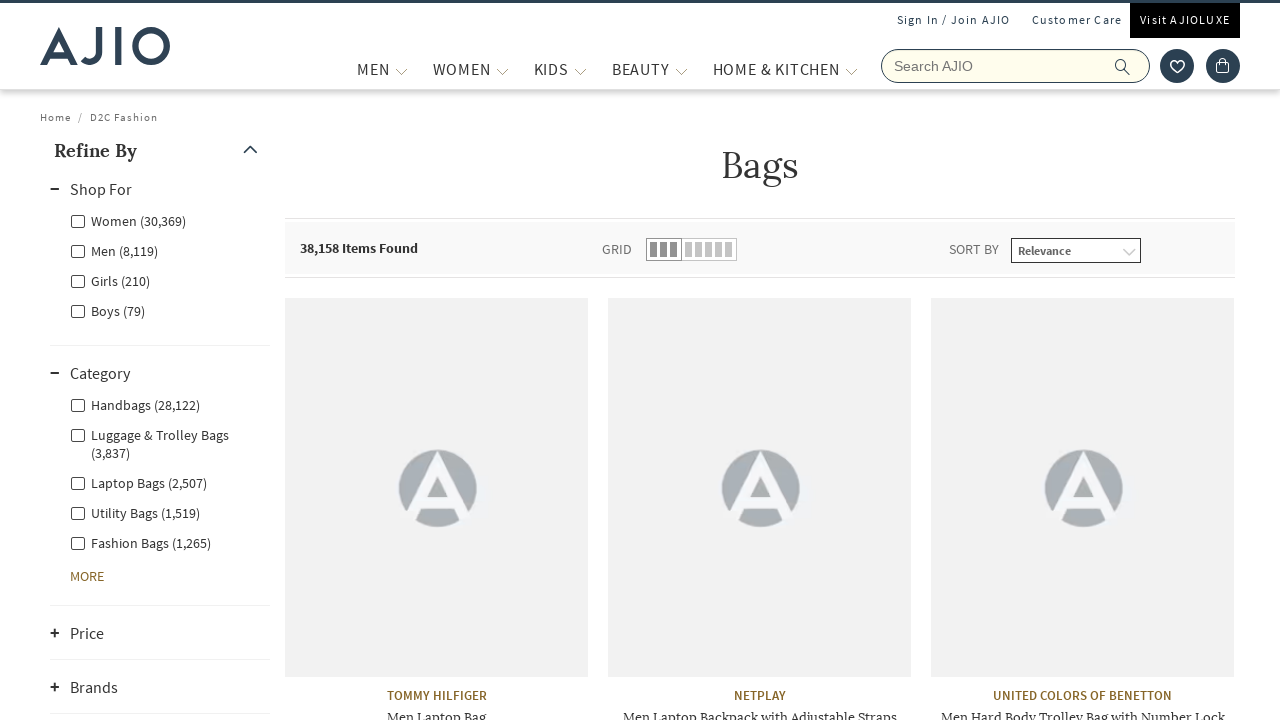

Waited for search results to load
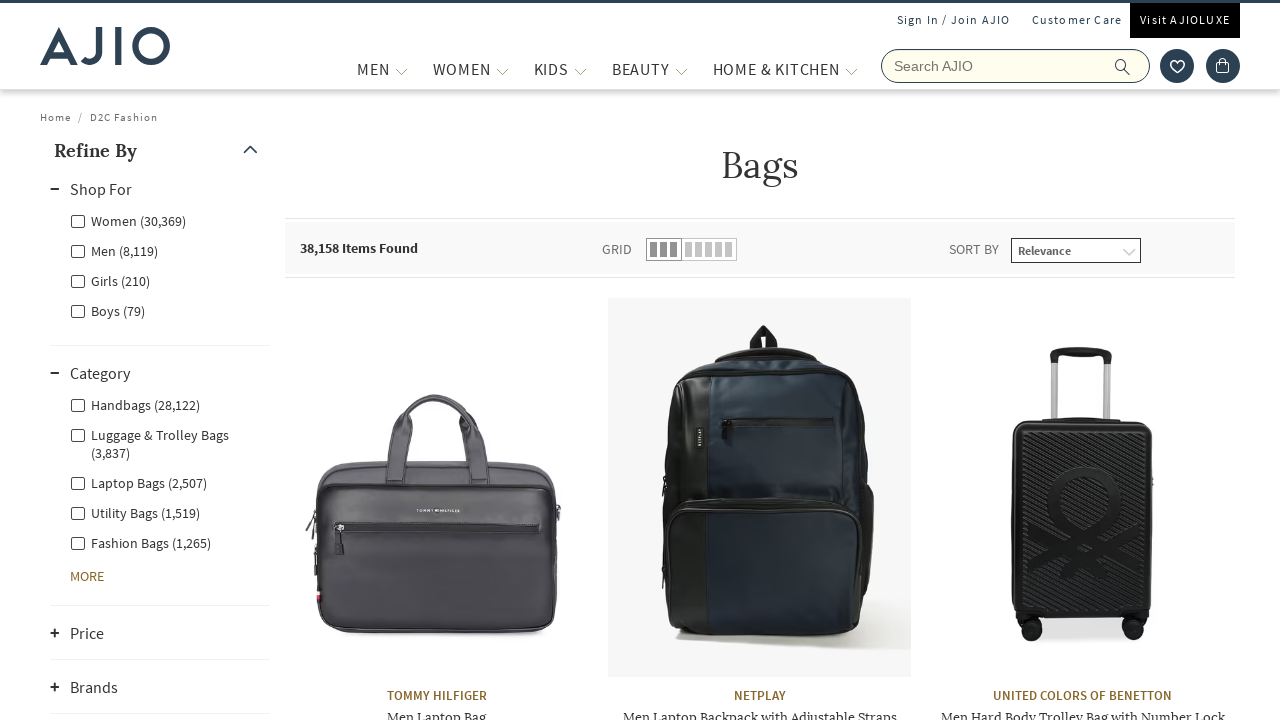

Applied Men gender filter at (114, 250) on label.facet-linkname.facet-linkname-genderfilter.facet-linkname-Men
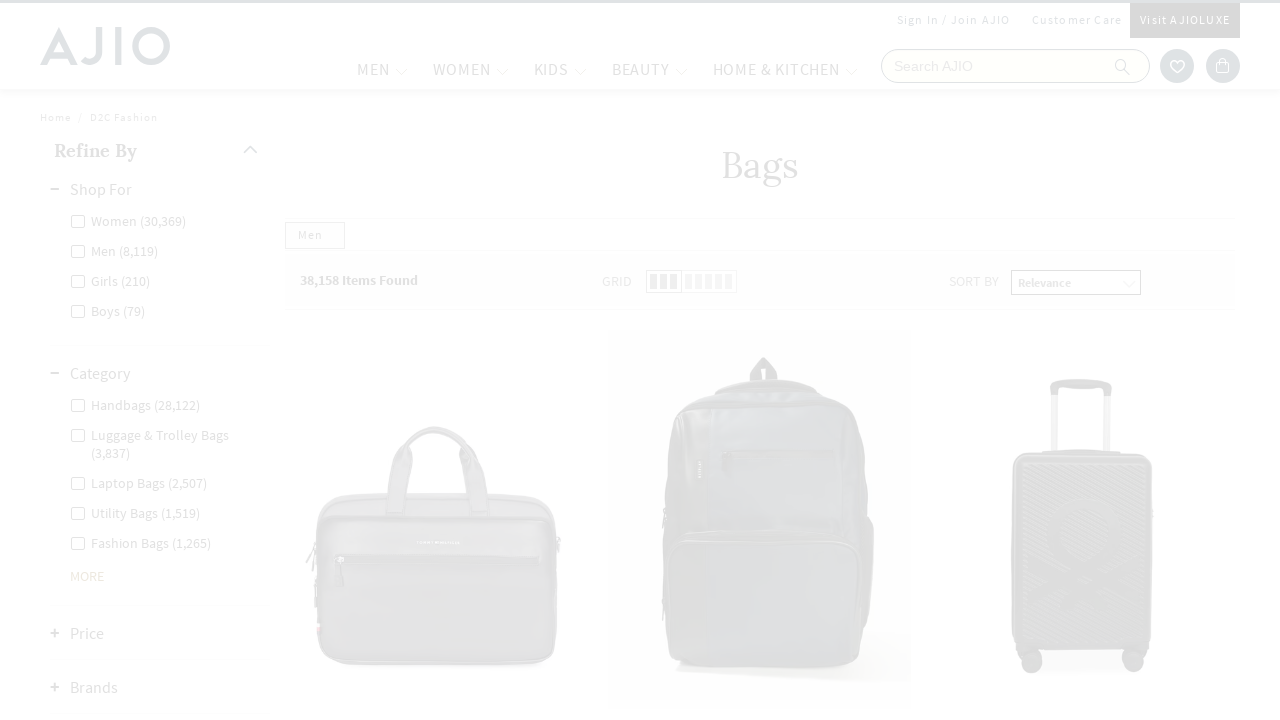

Waited for gender filter to apply
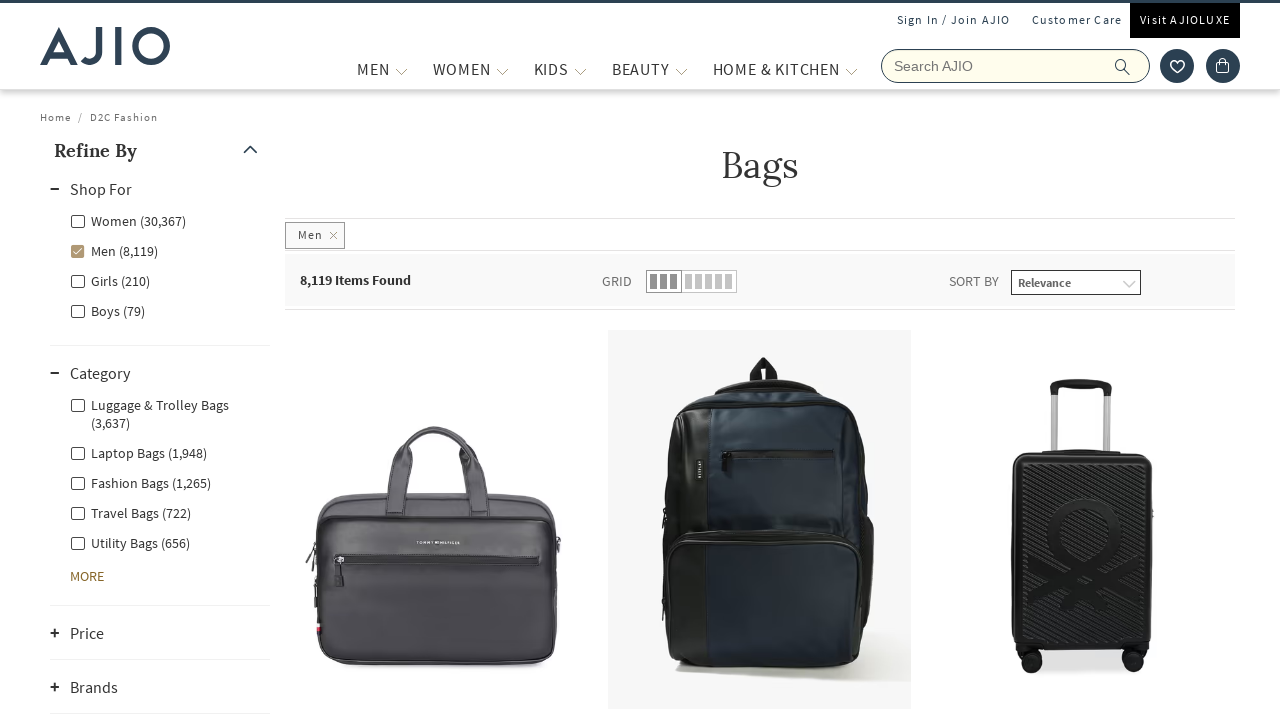

Applied Fashion Bags category filter at (140, 482) on label[for='Men - Fashion Bags']
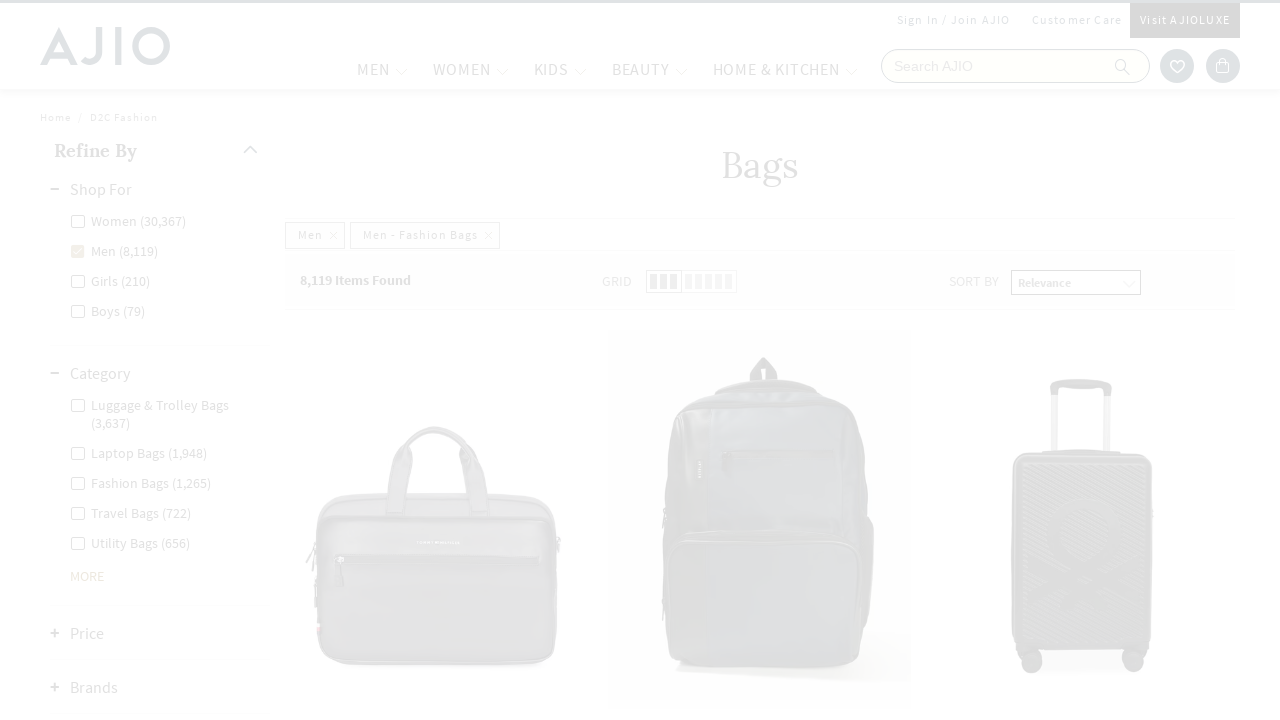

Waited for category filter to apply
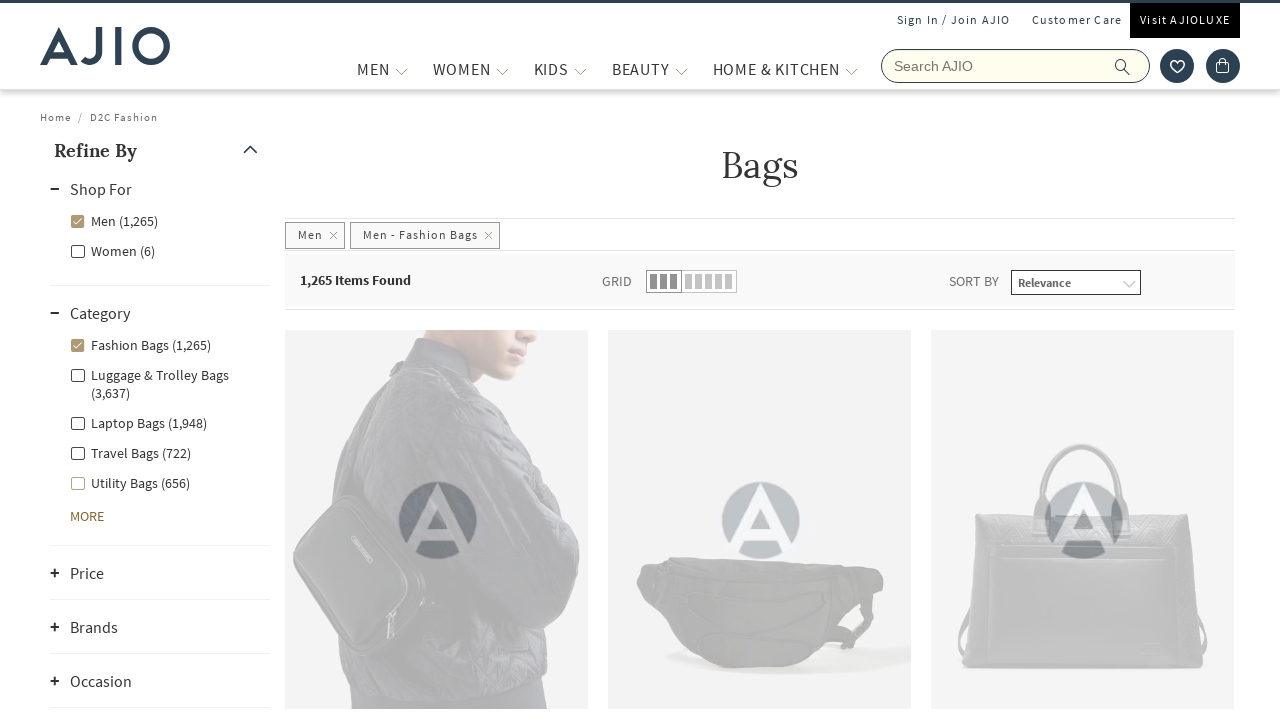

Verified total items count is displayed
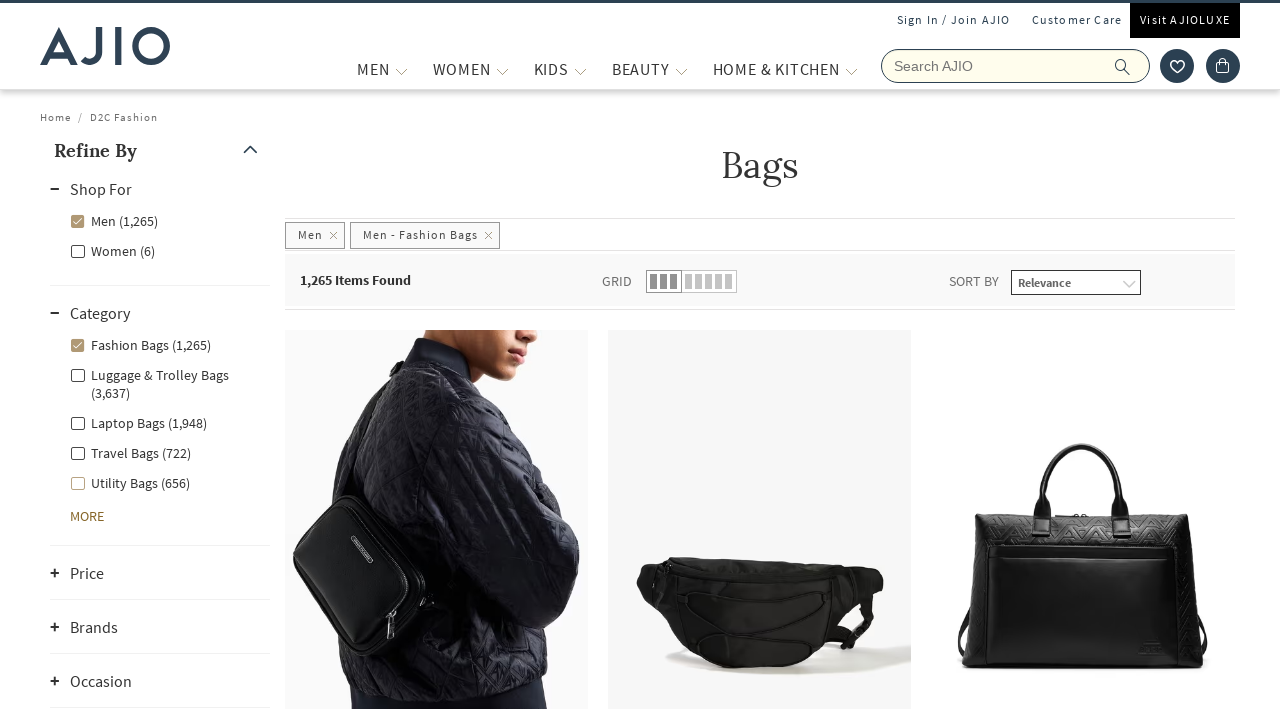

Verified brand list is displayed
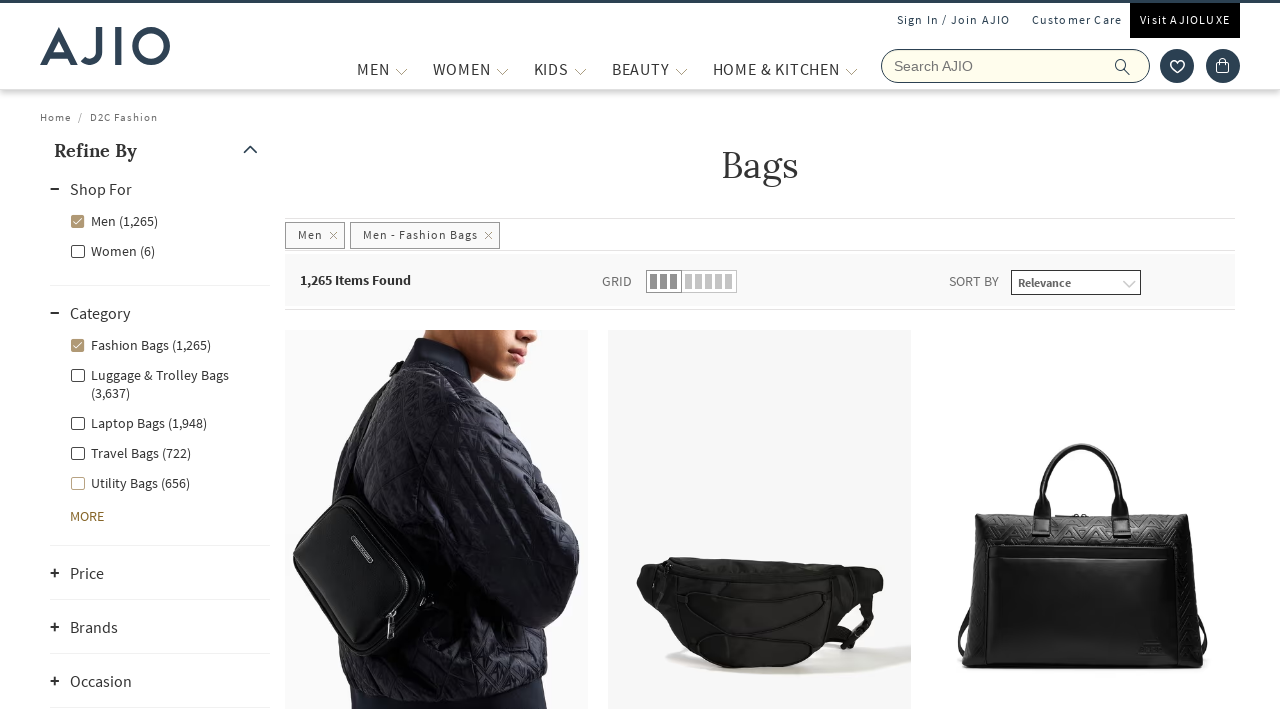

Verified bag names are displayed
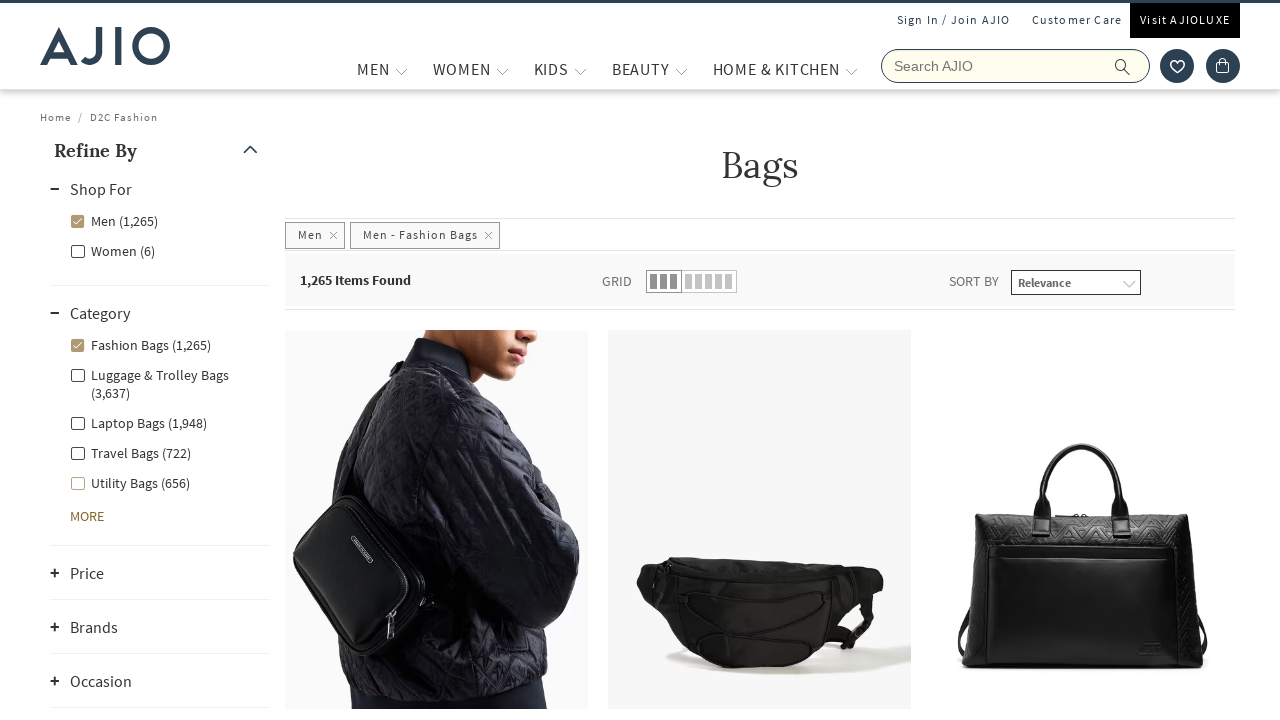

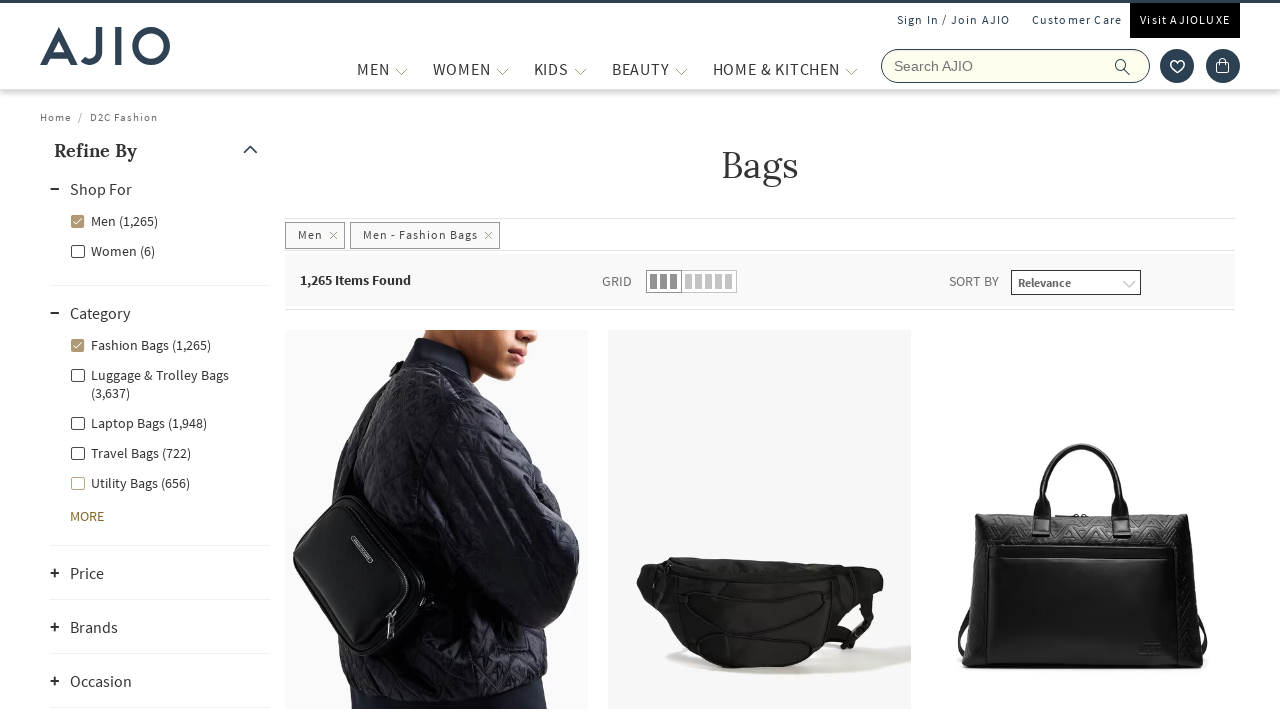